Tests clicking on Chinese cuisine option from search suggestions on Swiggy

Starting URL: https://www.swiggy.com/

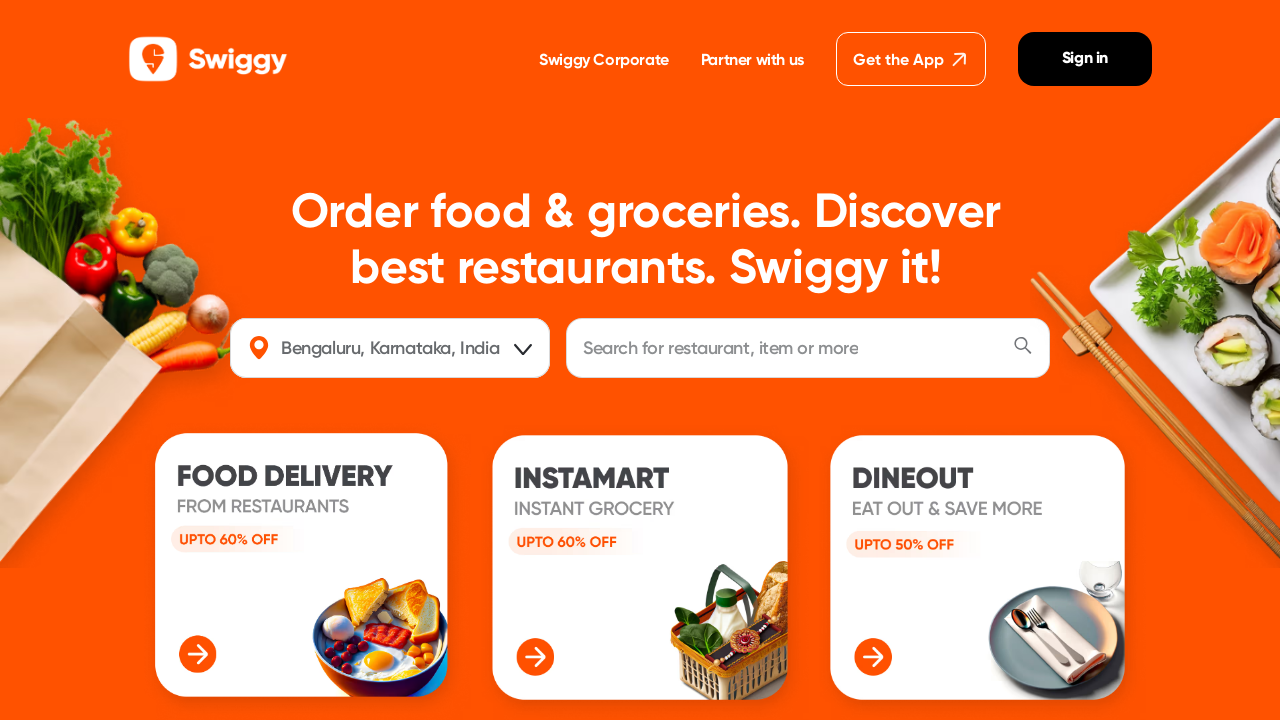

Clicked on search bar with text 'Search for restaurant, item or more' at (721, 348) on text=Search for restaurant, item or more
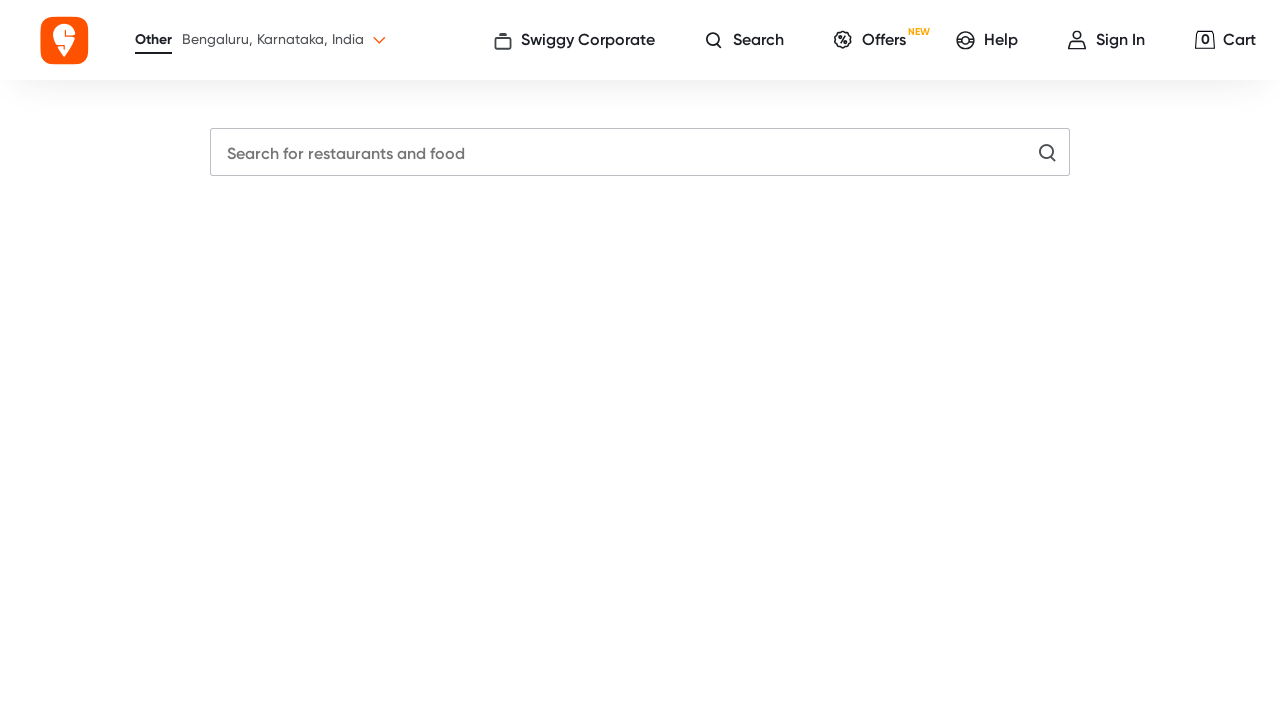

Filled search input with 'chinese food' on input[placeholder='Search for restaurants and food']
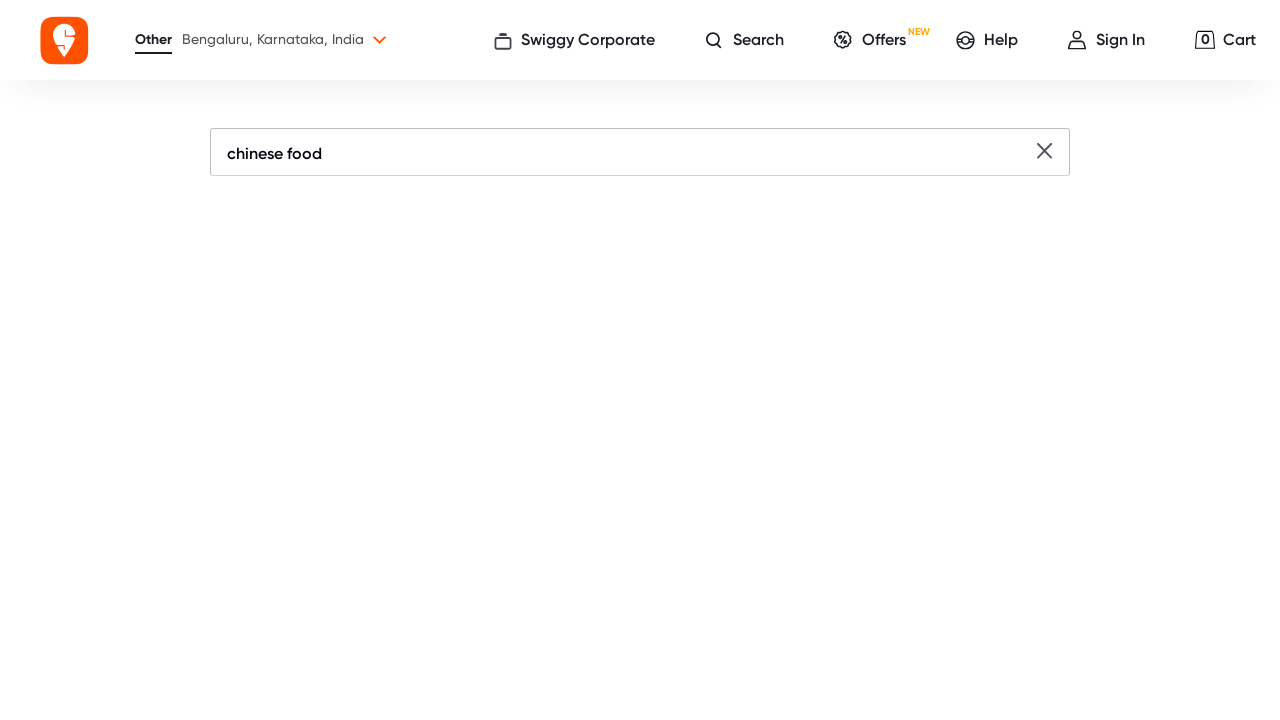

Waited for Chinese cuisine option to appear in search suggestions
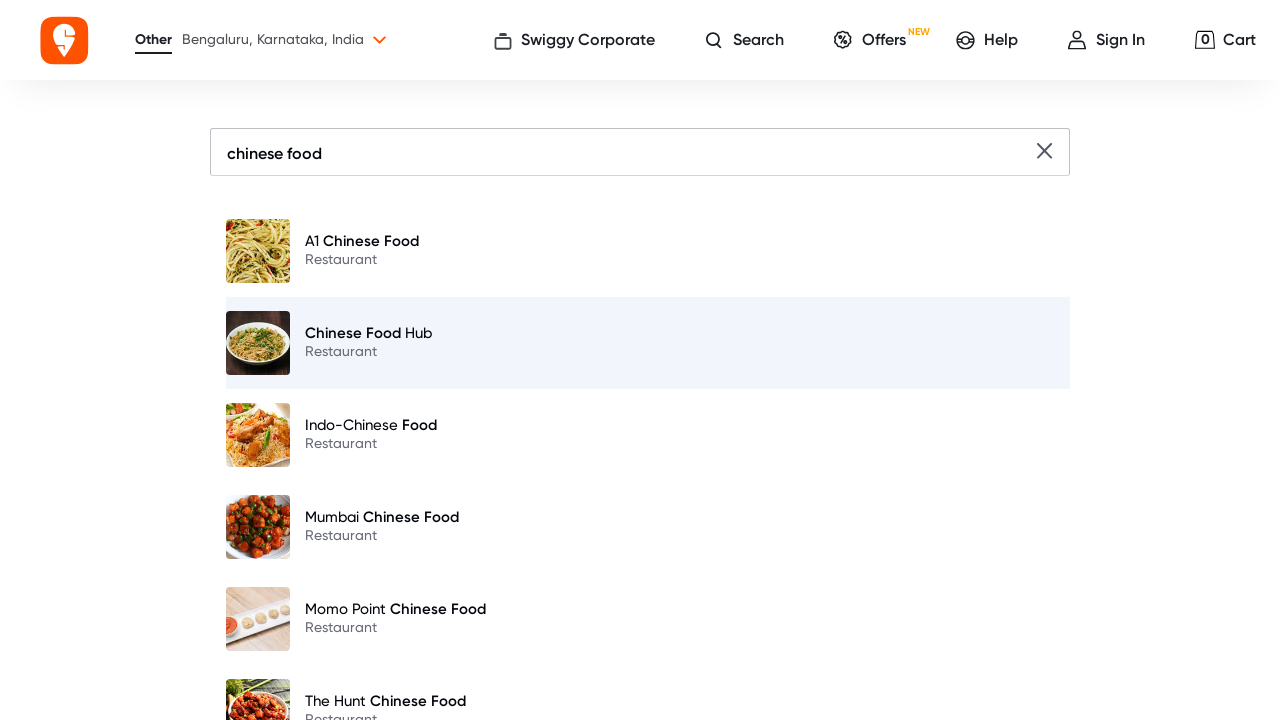

Clicked on Chinese cuisine option from search suggestions at (352, 241) on b:text('Chinese')
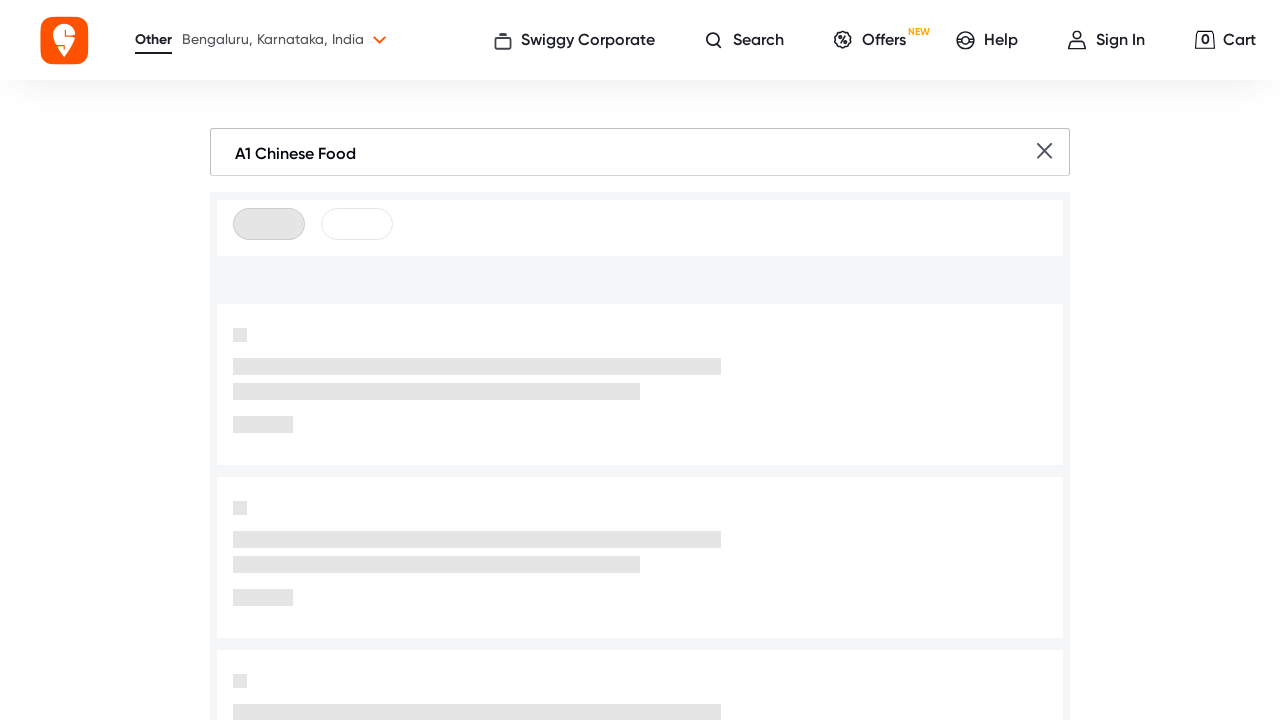

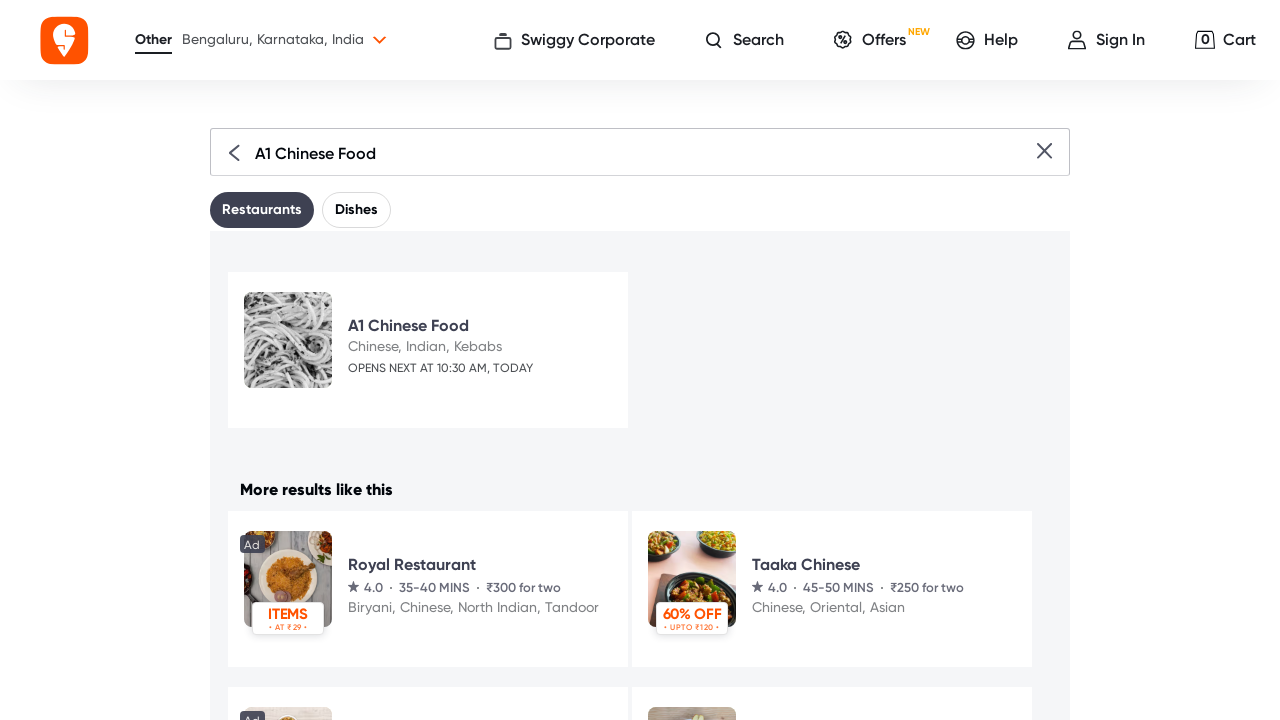